Clicks on the Windows menu item and then clicks on the About Windows submenu to reveal and access Windows-related information

Starting URL: https://www.microsoft.com/en-us/

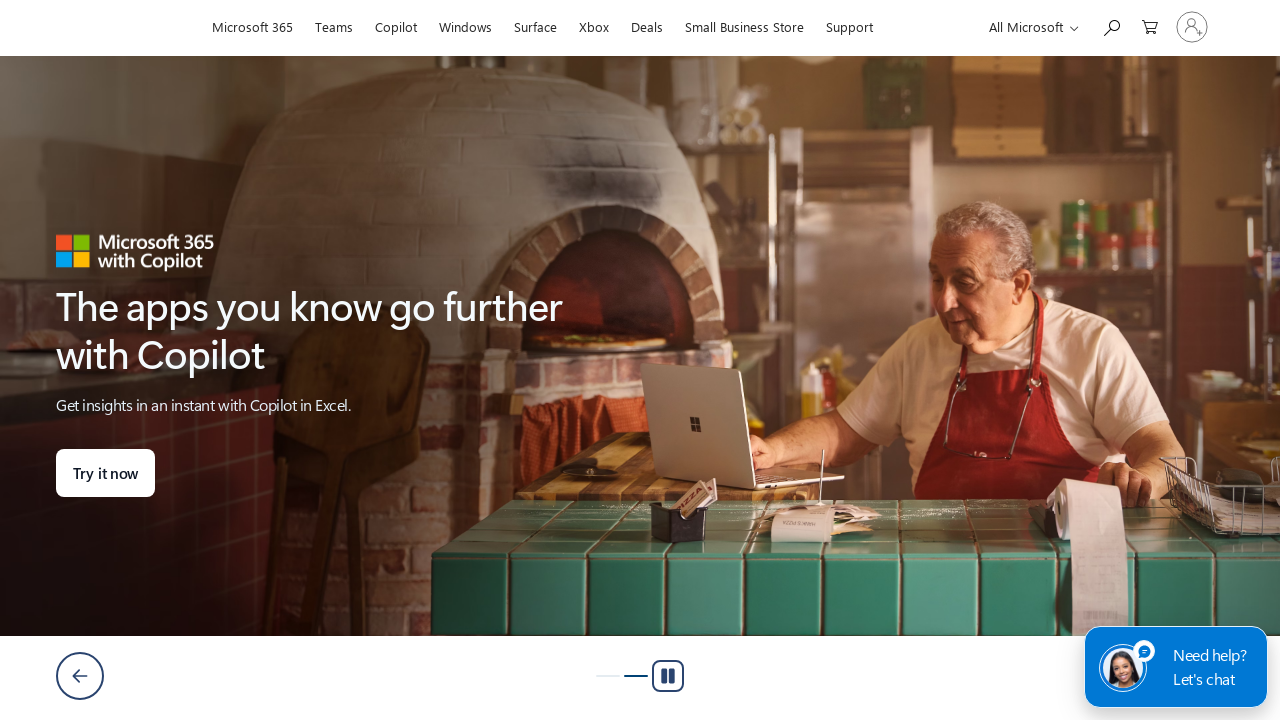

Windows menu item became visible
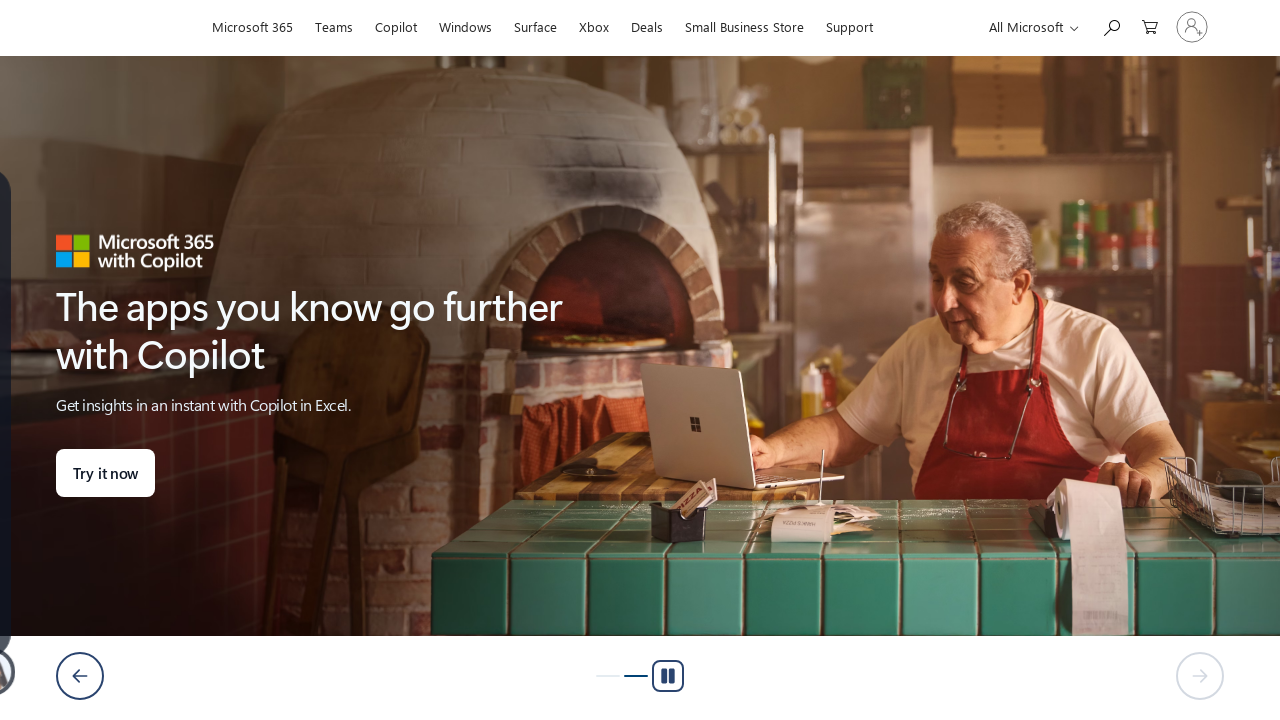

Clicked Windows menu item at (466, 25) on xpath=//a[@id][normalize-space()='Windows'][@class='c-uhf-nav-link']
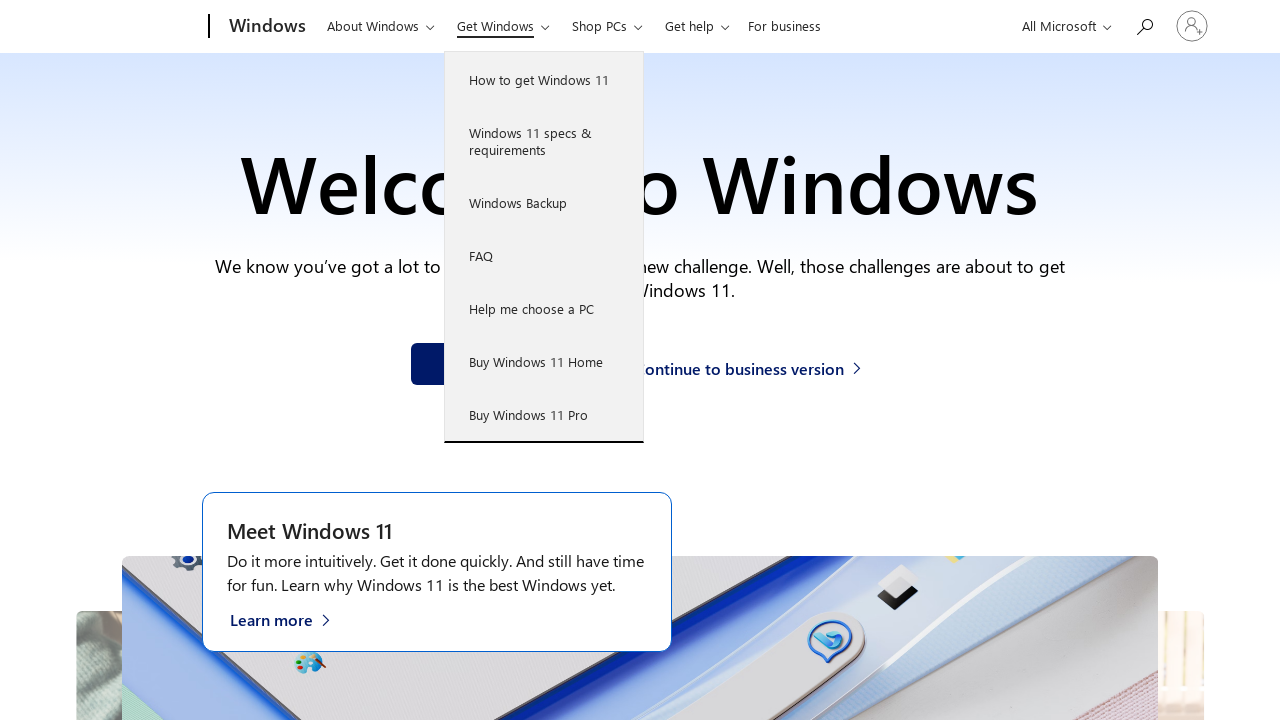

About Windows submenu button became visible
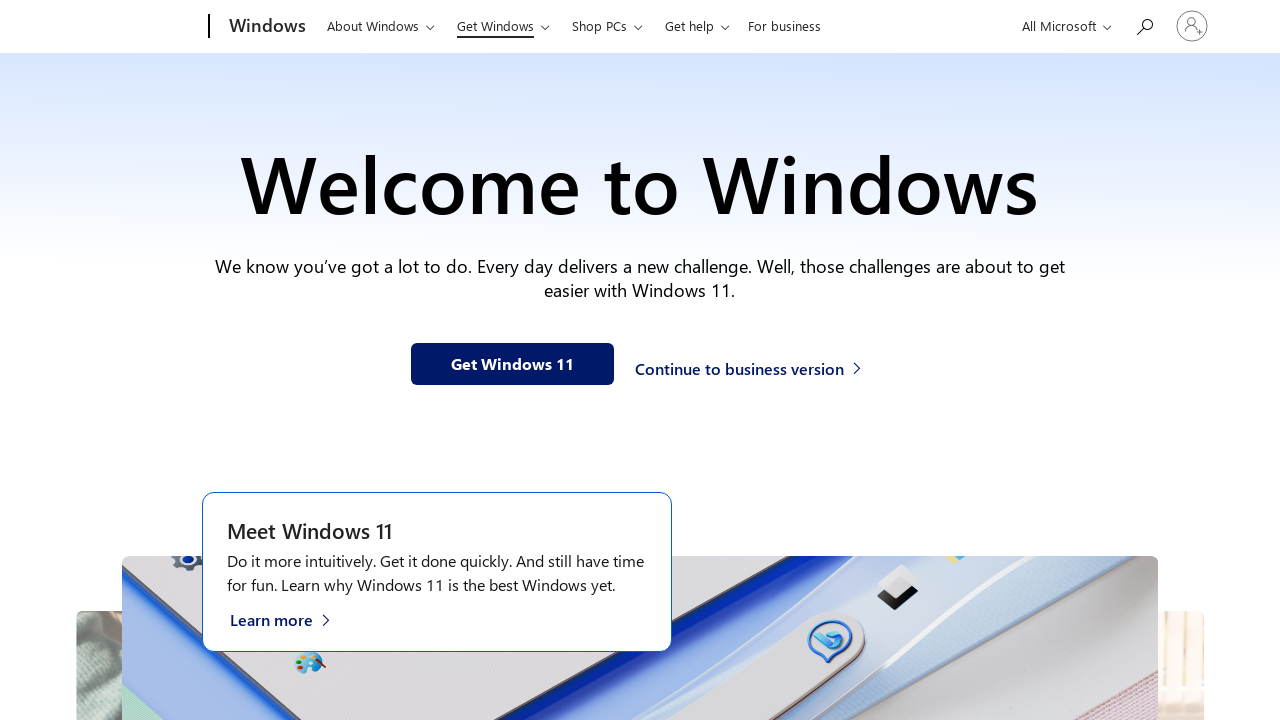

Clicked About Windows submenu button at (382, 26) on xpath=//button[normalize-space()='About Windows']
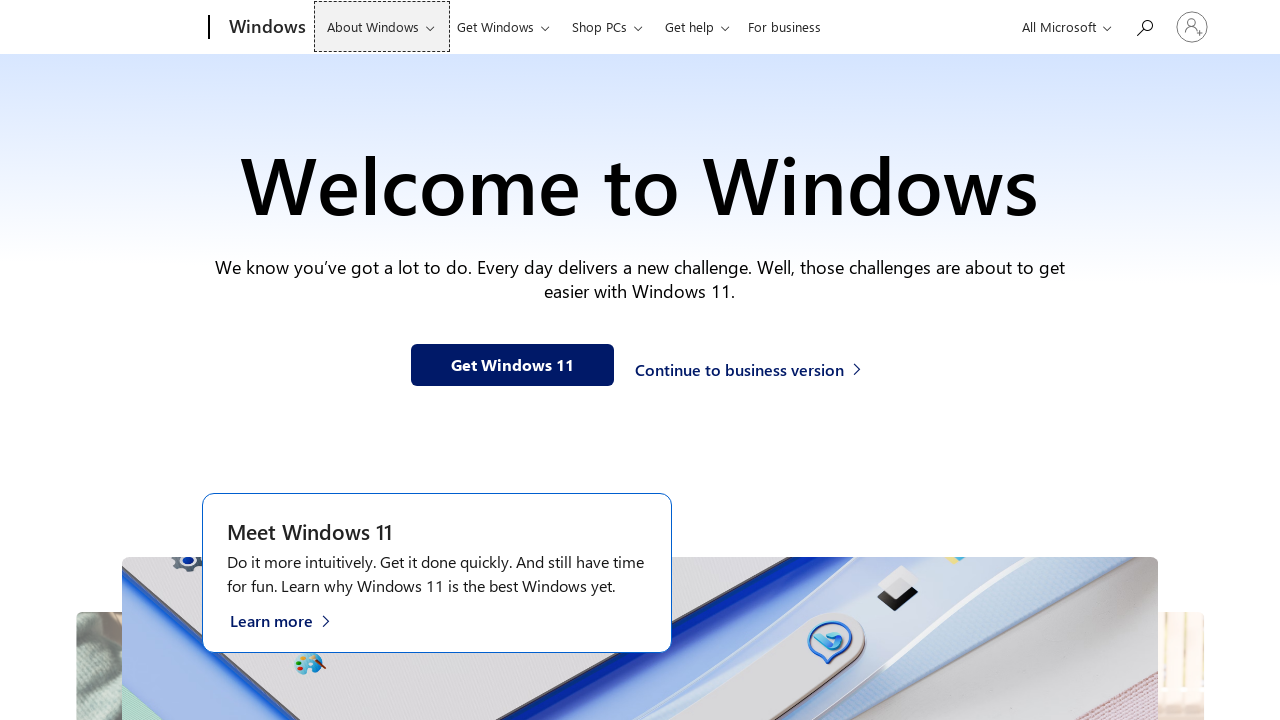

About Windows submenu items became visible
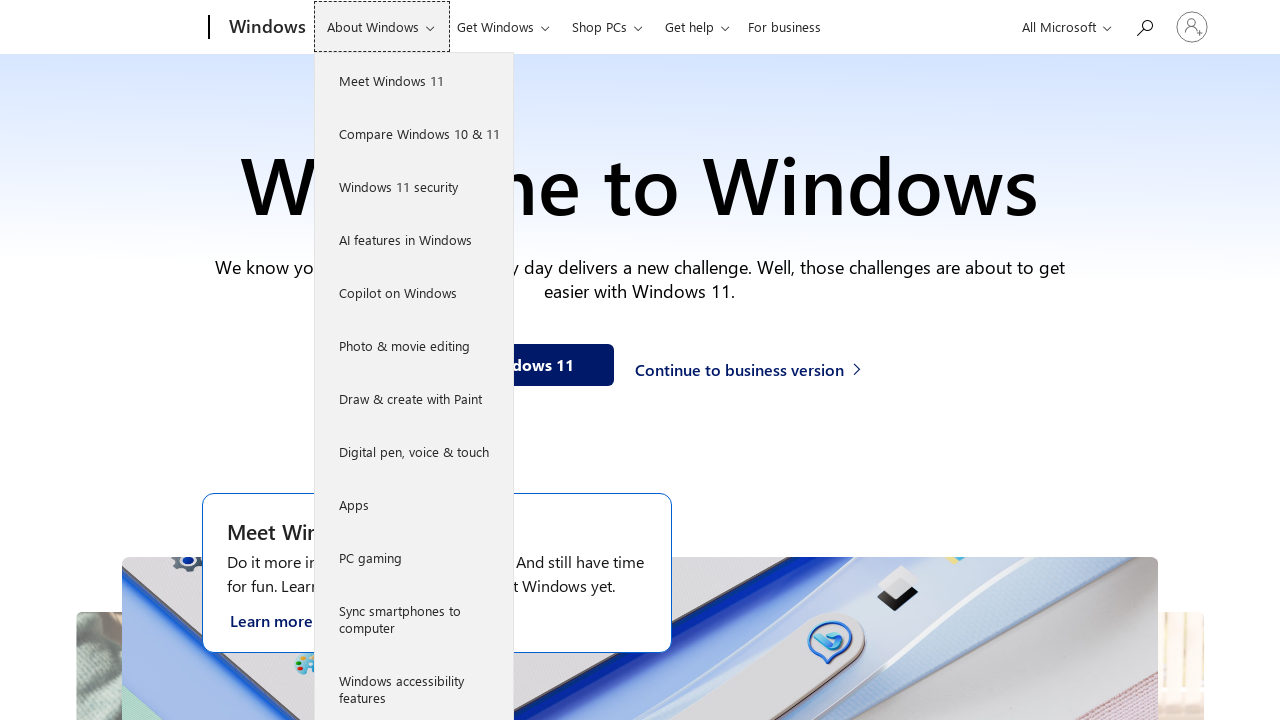

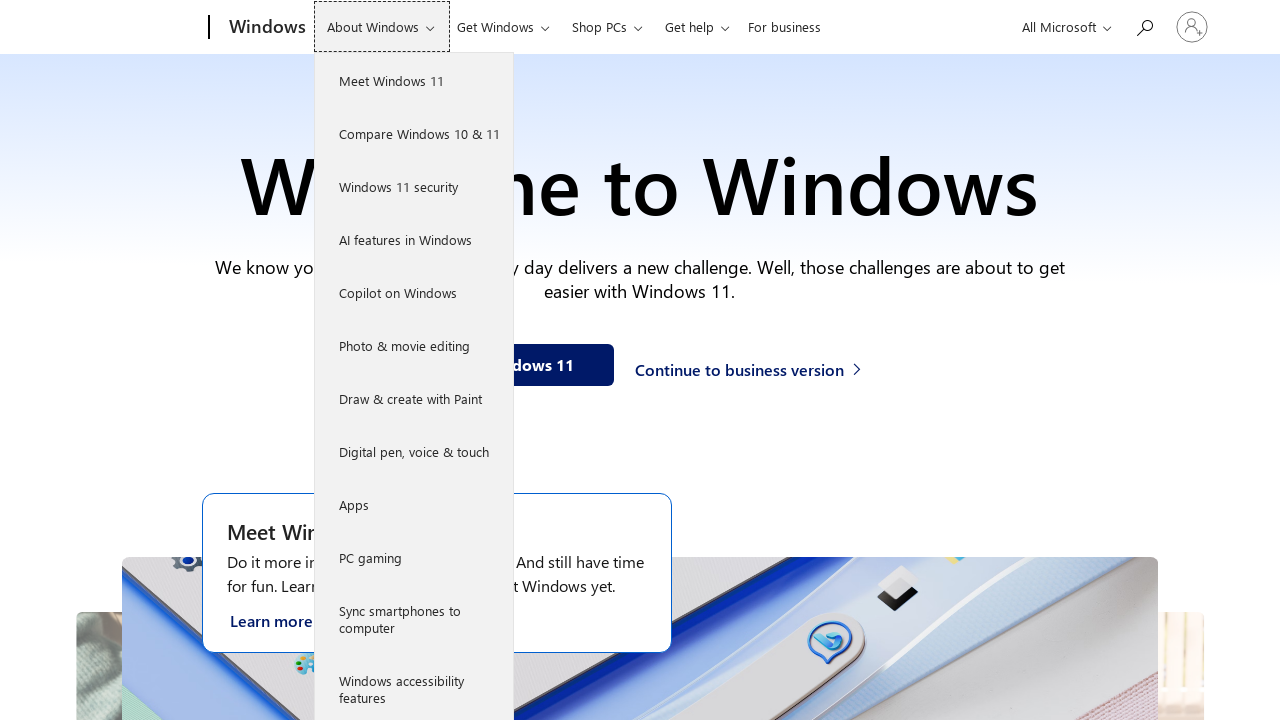